Tests state dropdown functionality by selecting options using different methods (visible text, value, and index) and verifying the selected option

Starting URL: https://practice.cydeo.com/dropdown

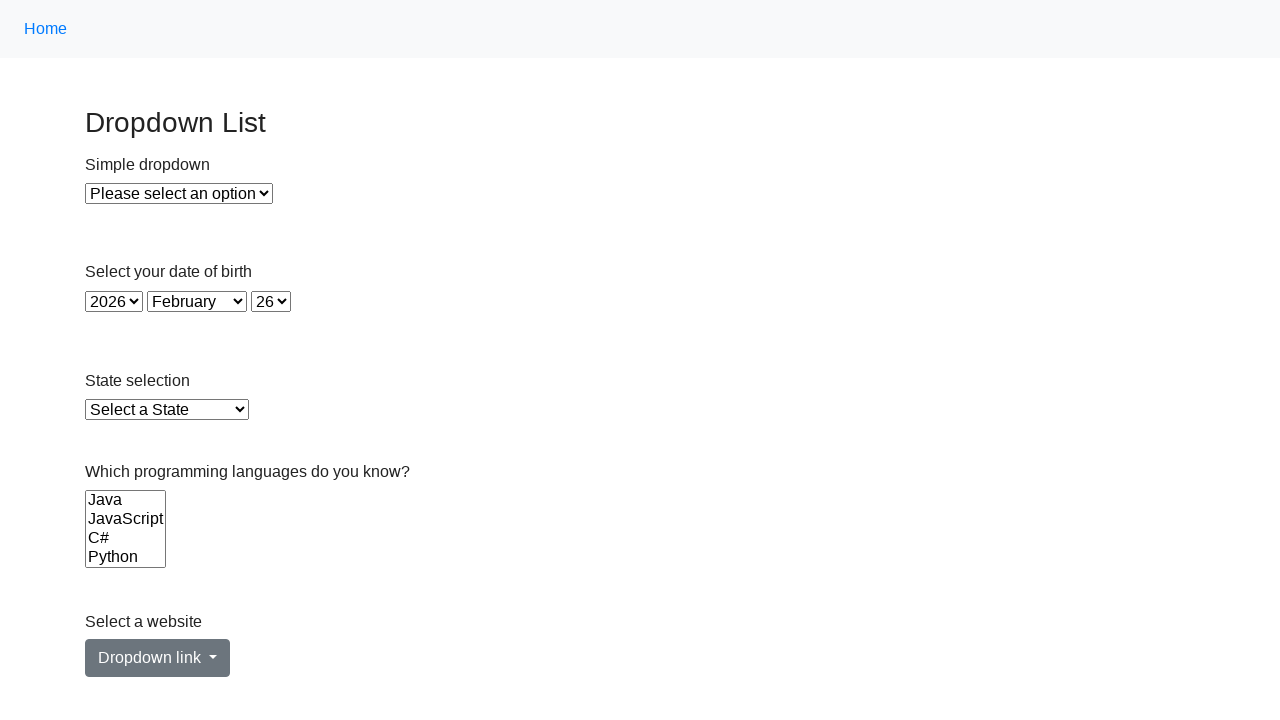

Selected Illinois from state dropdown using visible text on #state
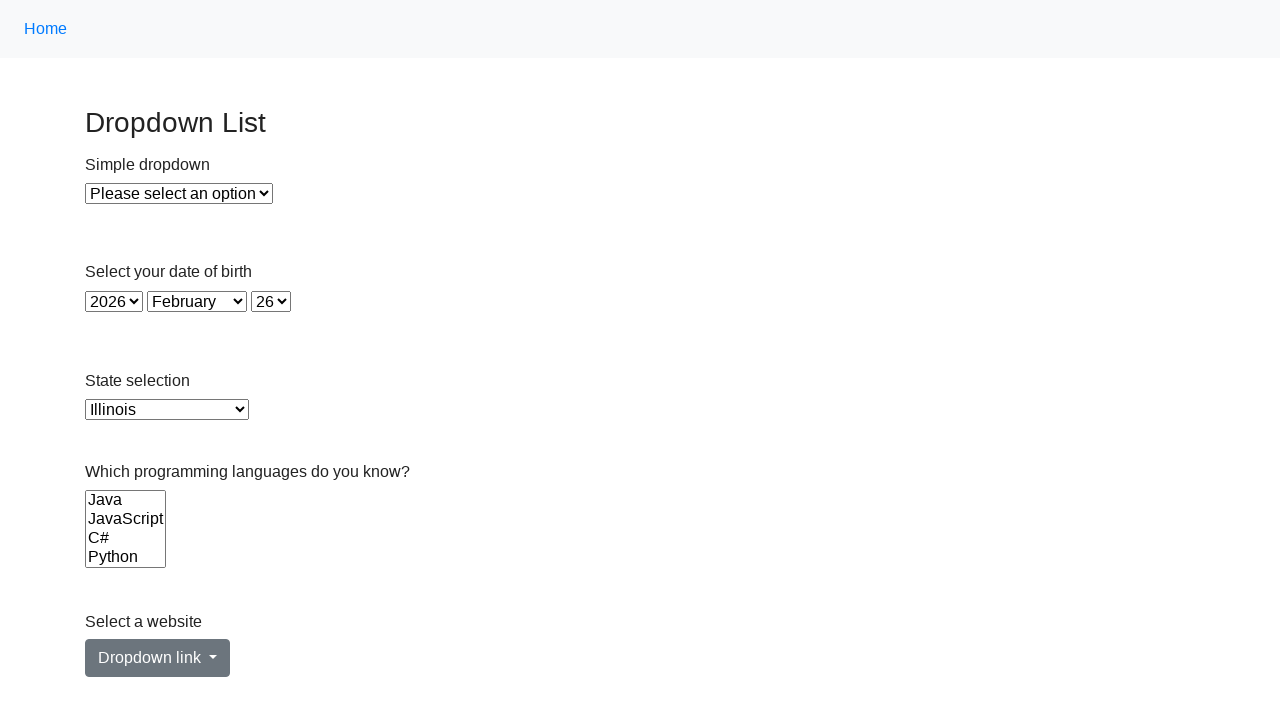

Selected Virginia from state dropdown using value attribute on #state
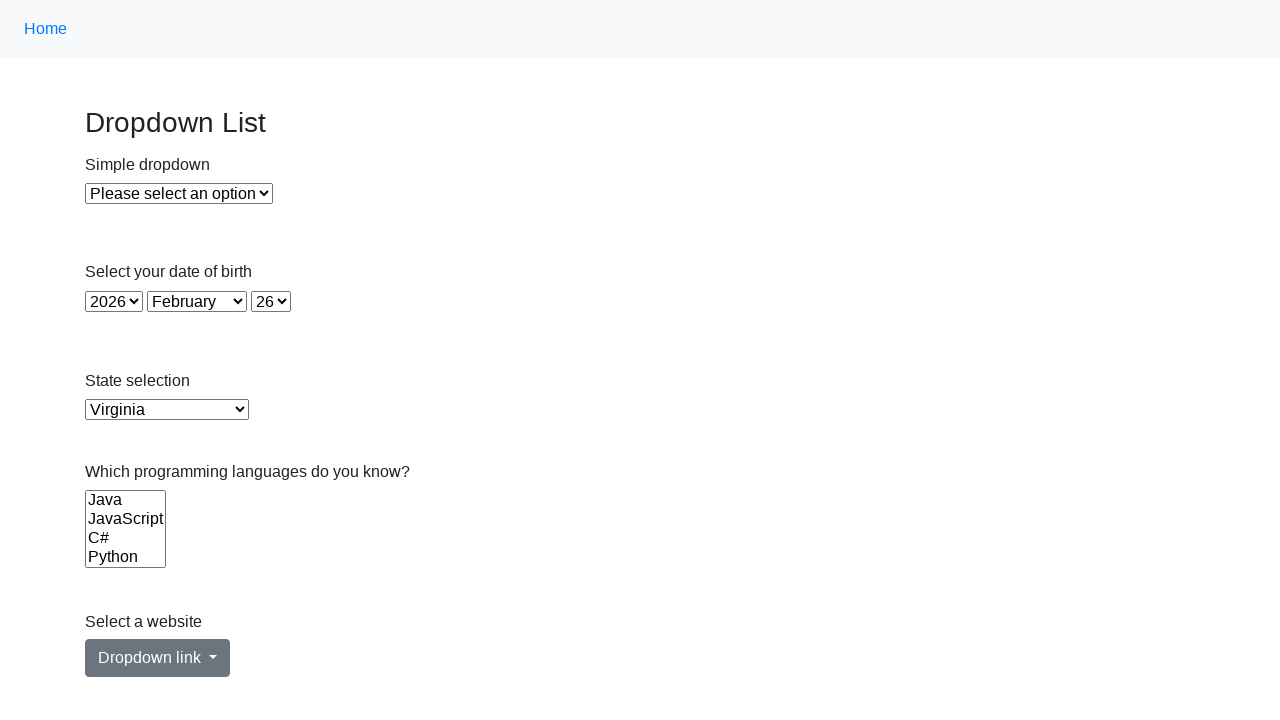

Located state dropdown element
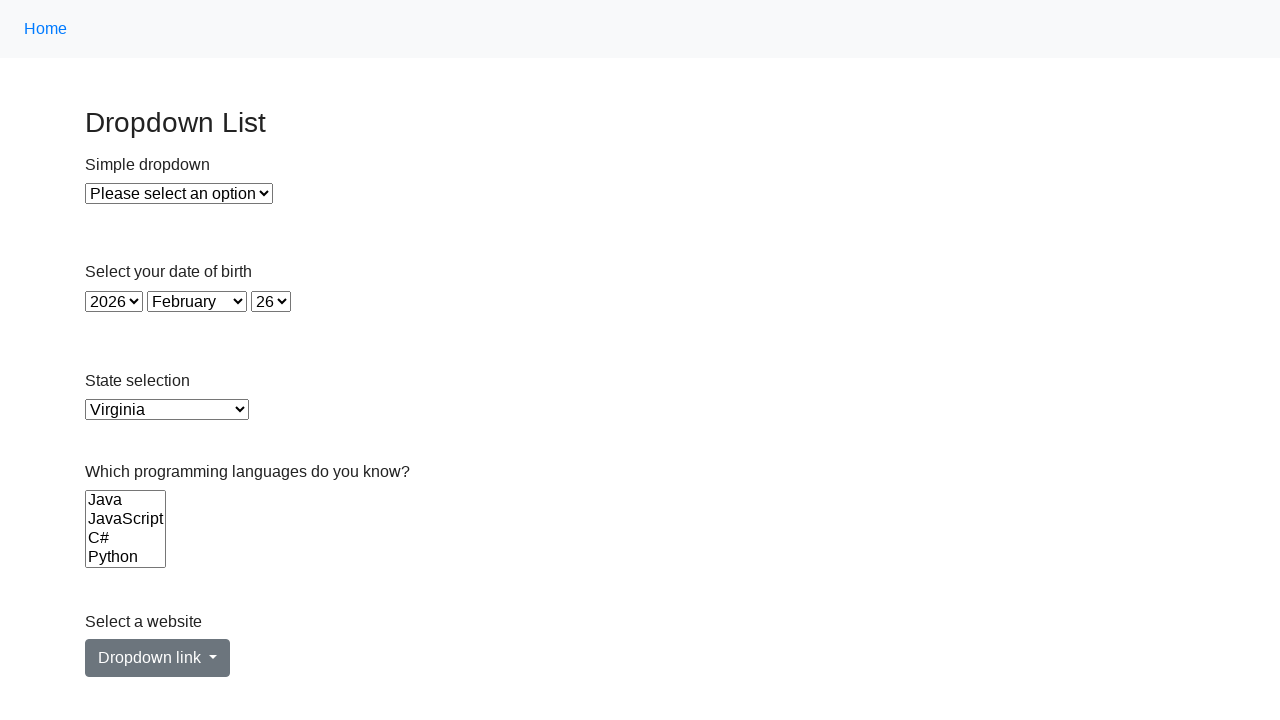

Retrieved all dropdown options
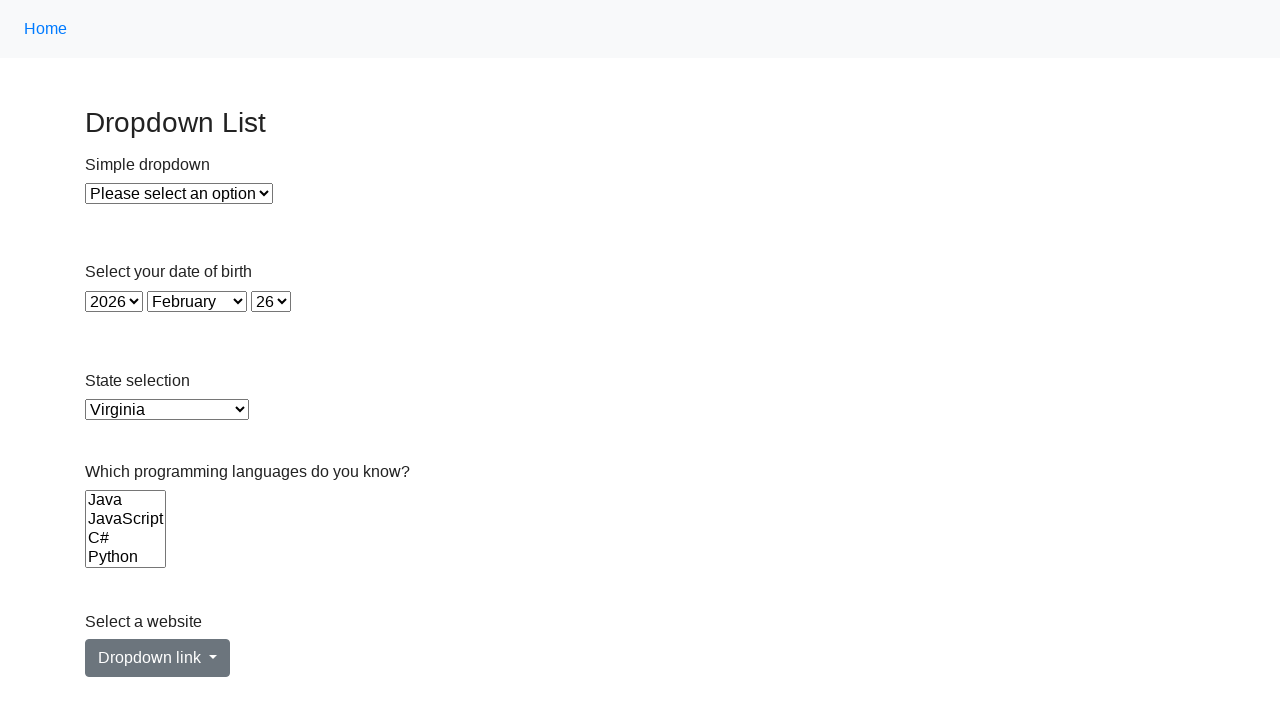

Selected California from state dropdown by index 5 on #state
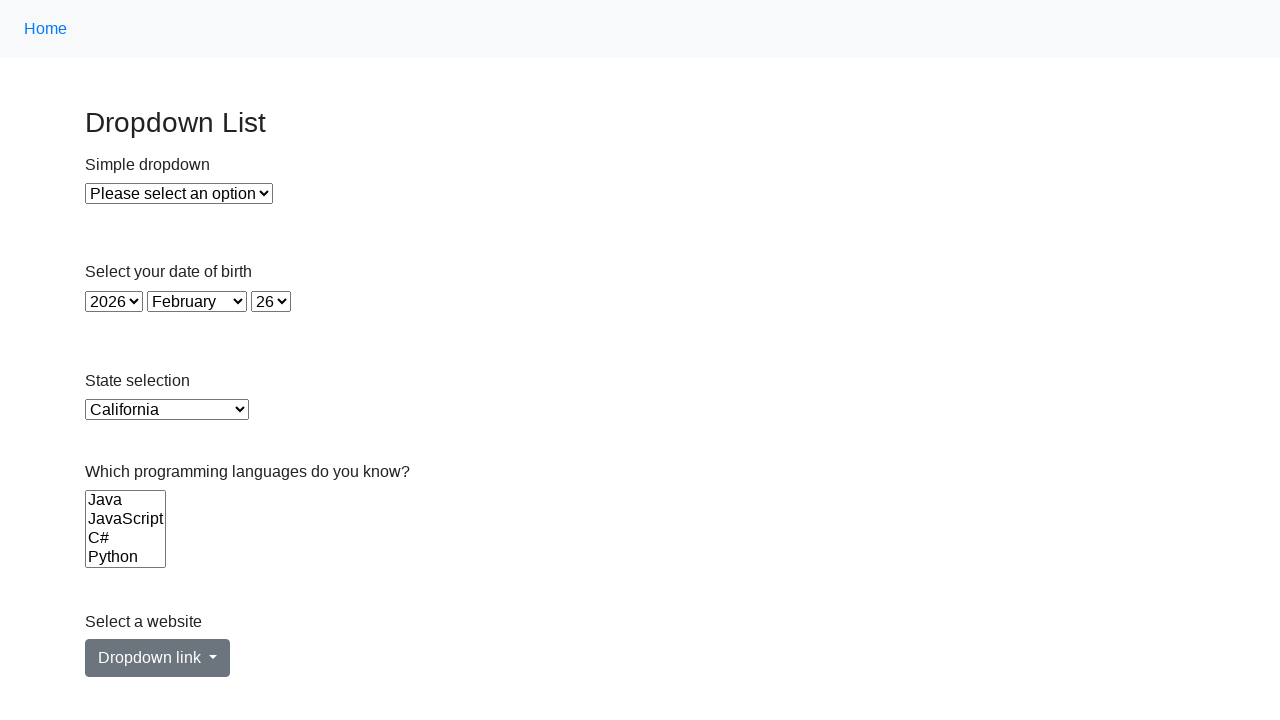

Retrieved selected option text to verify selection
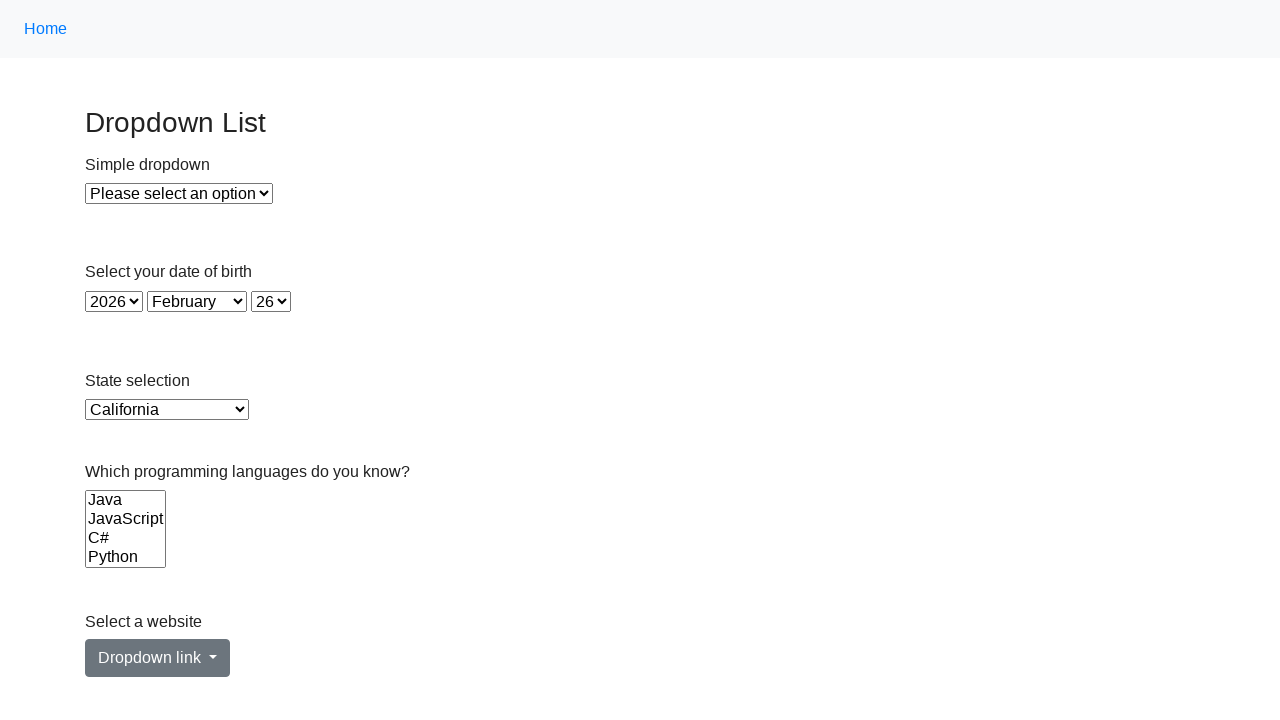

Verified that California is the selected option
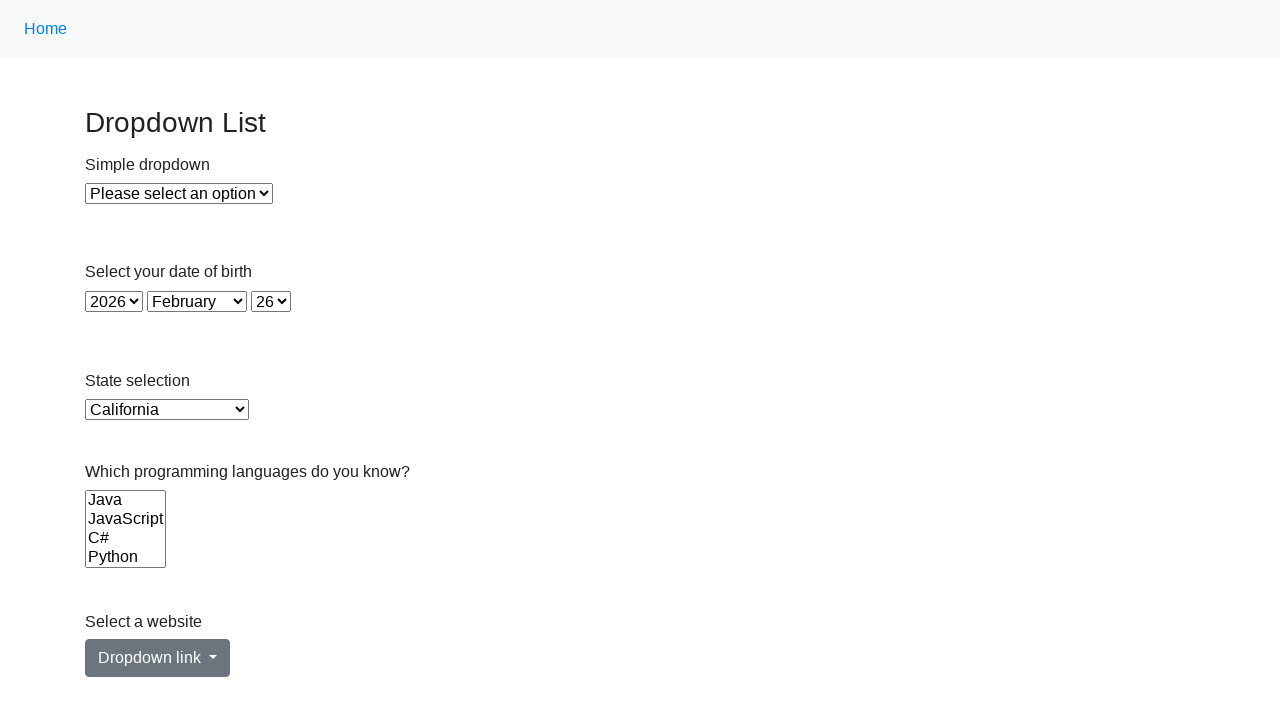

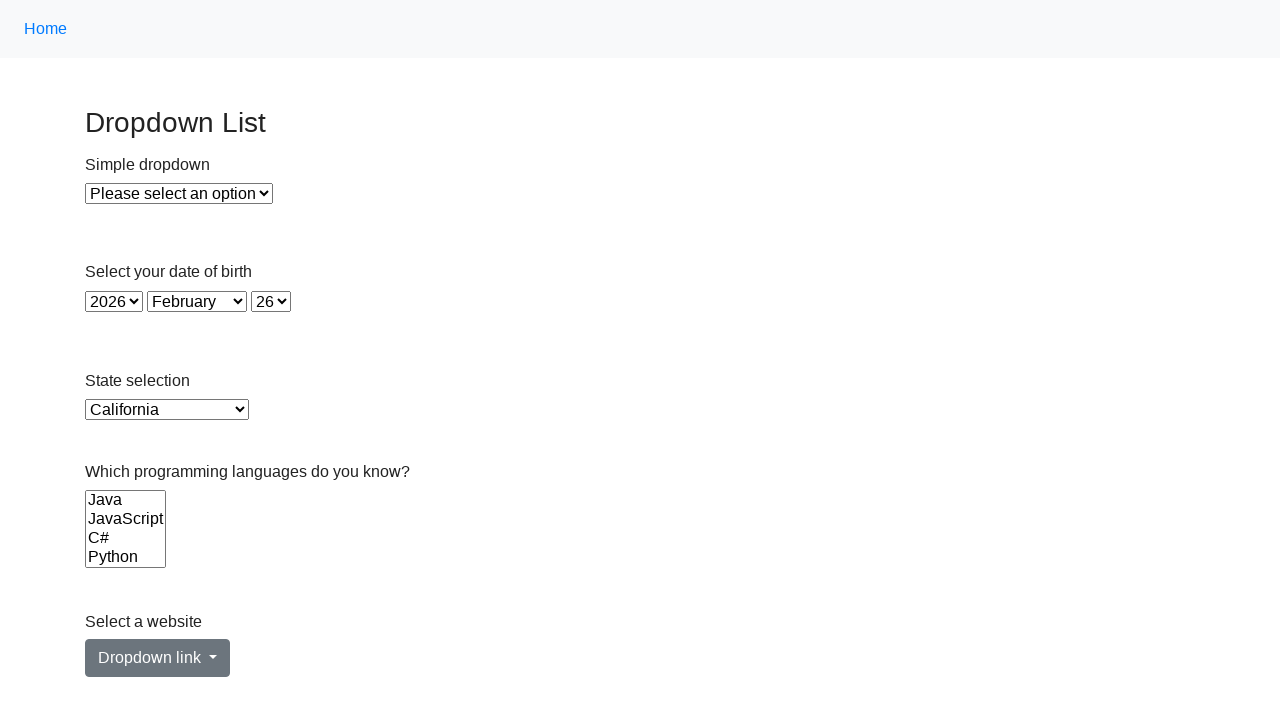